Tests jQuery UI selectable functionality by performing a click-and-hold action to select multiple items from Item 1 to Item 5

Starting URL: https://jqueryui.com/selectable

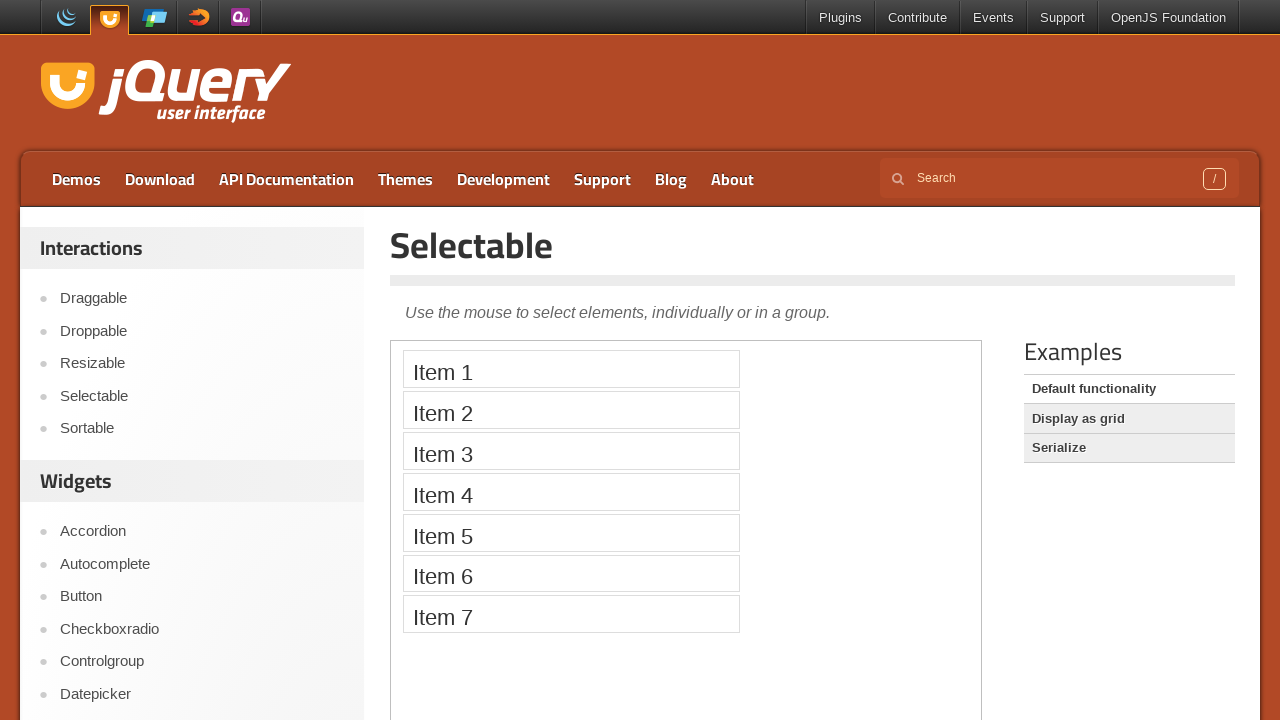

Located iframe containing selectable demo
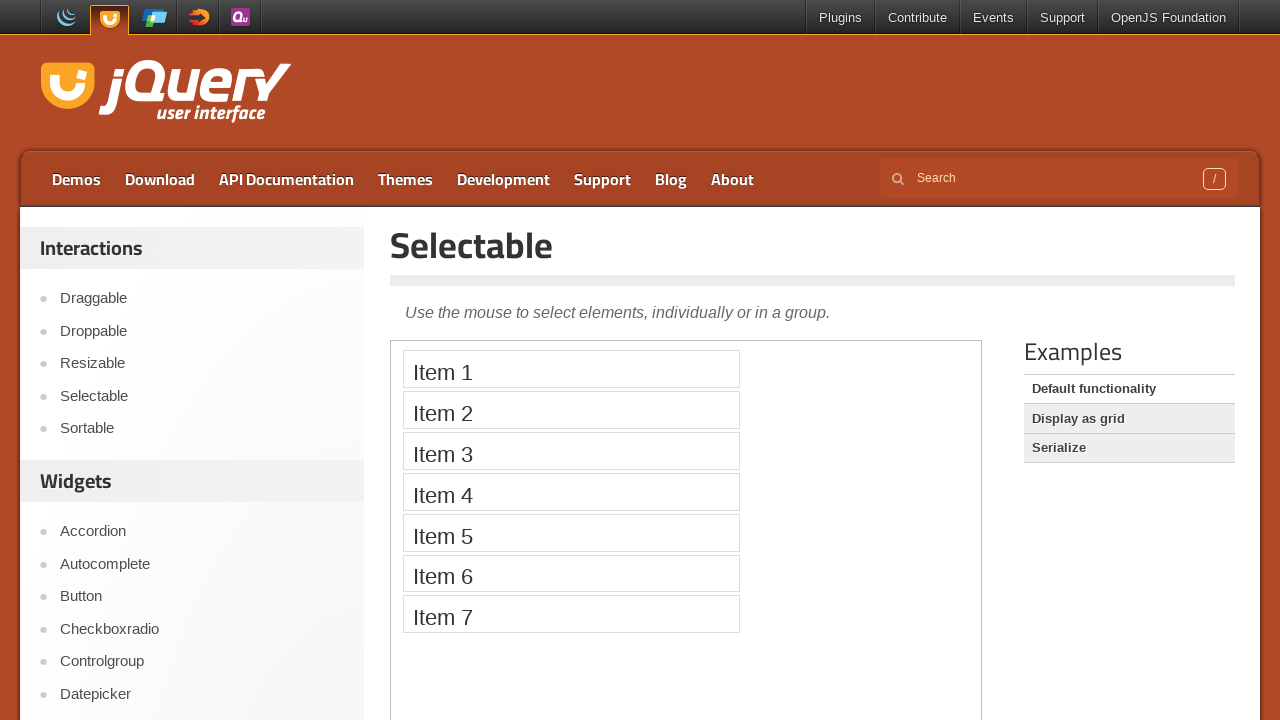

Located Item 1 element
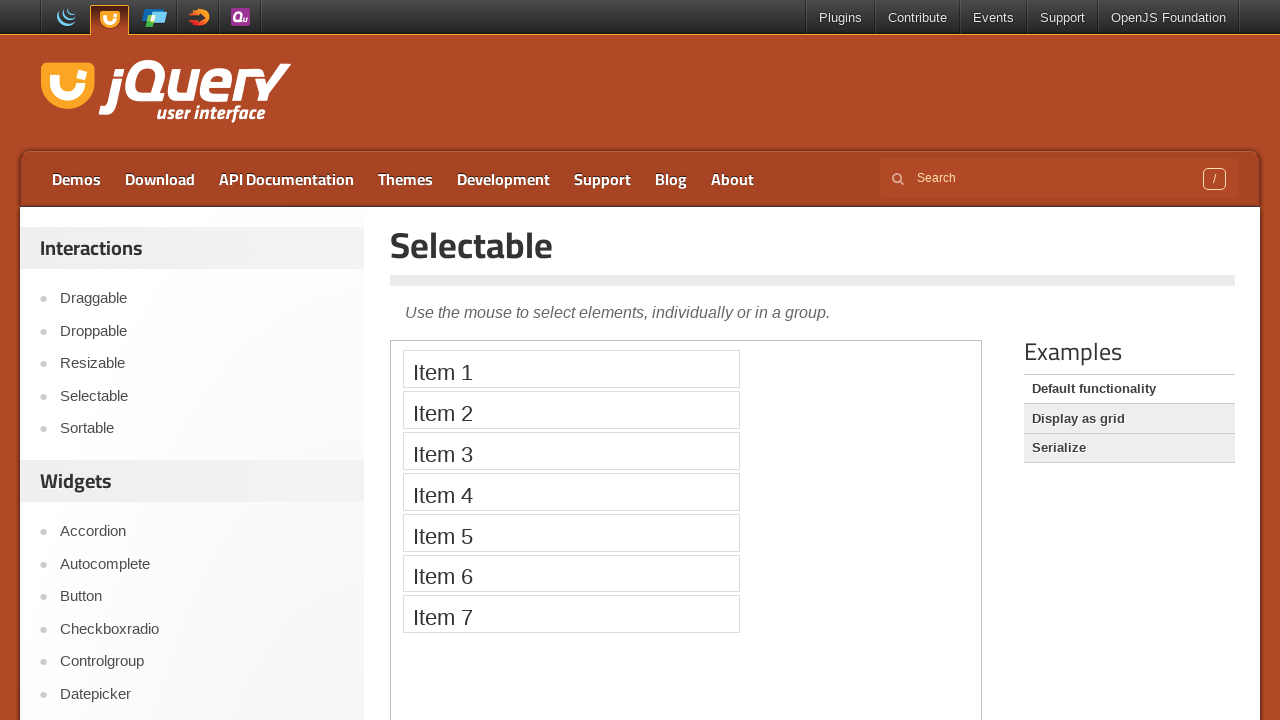

Located Item 5 element
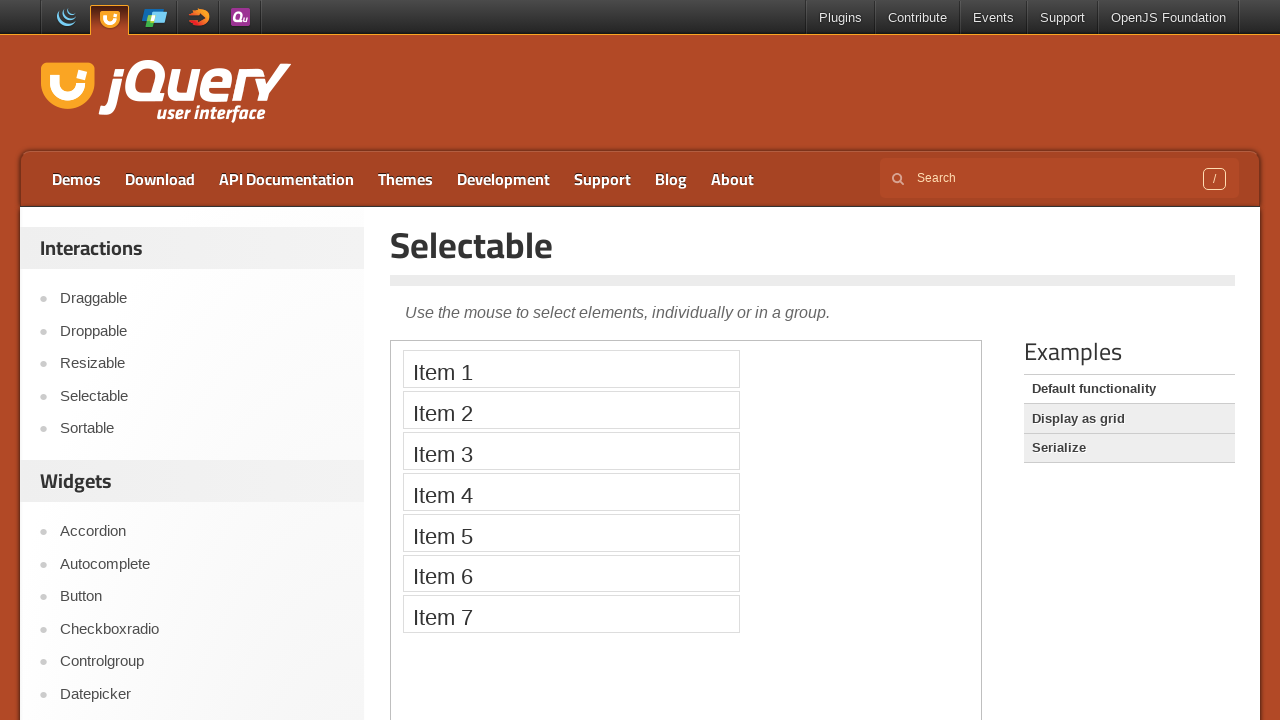

Retrieved bounding box for Item 1
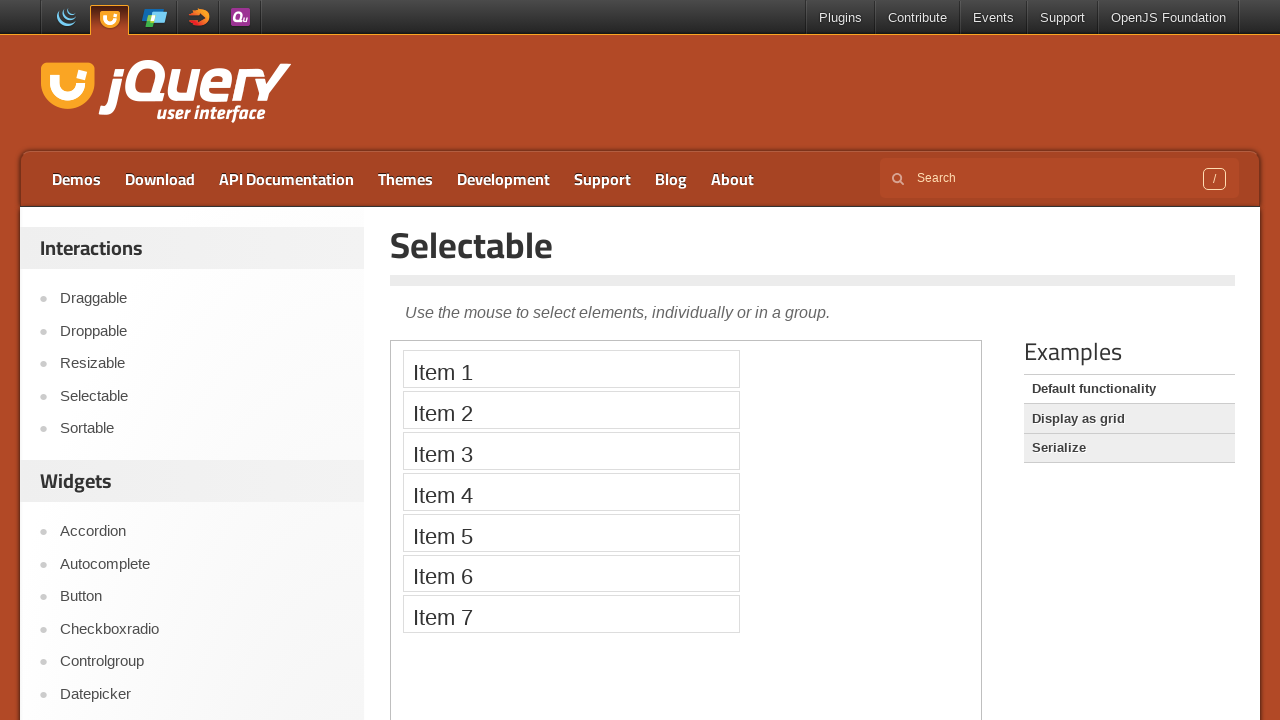

Retrieved bounding box for Item 5
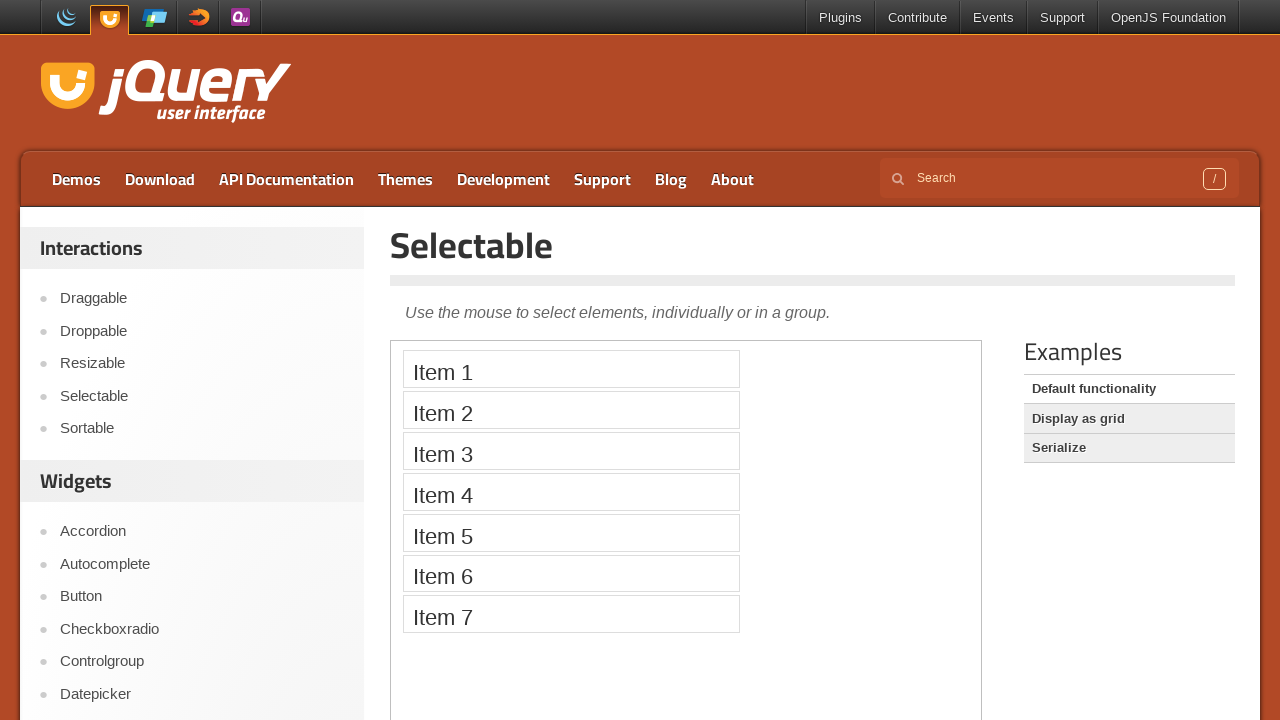

Moved mouse to center of Item 1 at (571, 369)
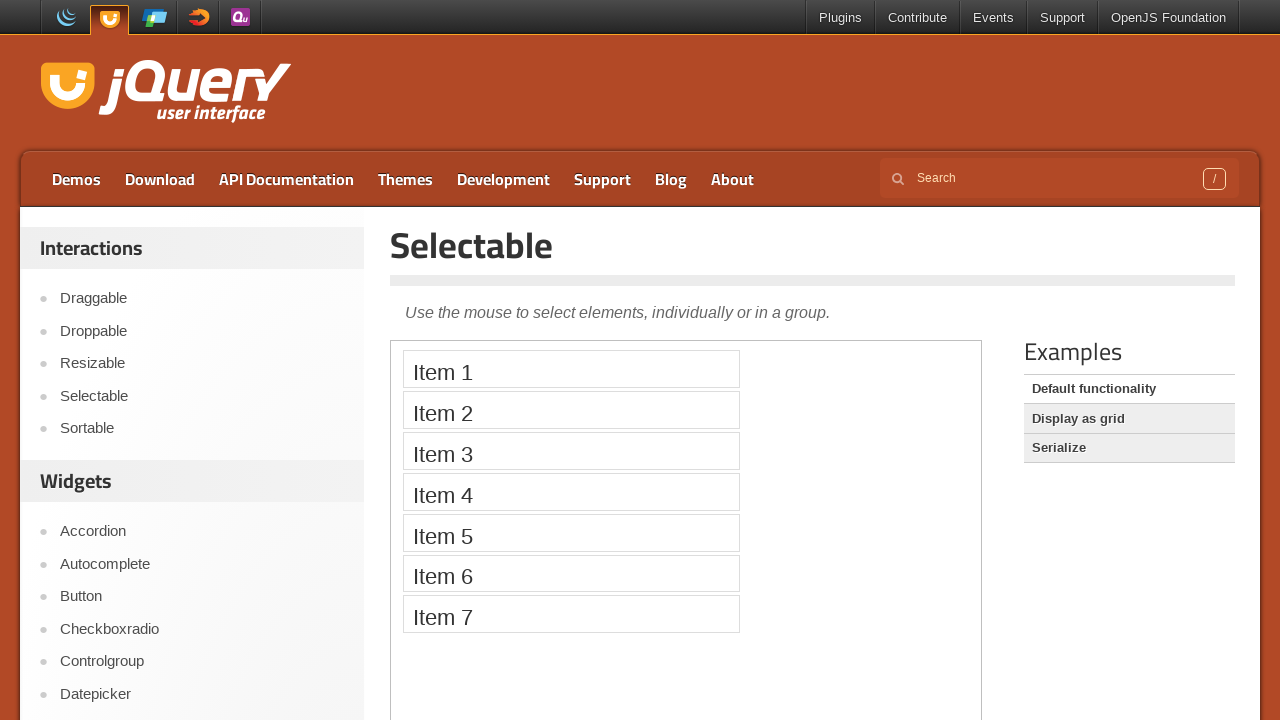

Pressed mouse button down at Item 1 at (571, 369)
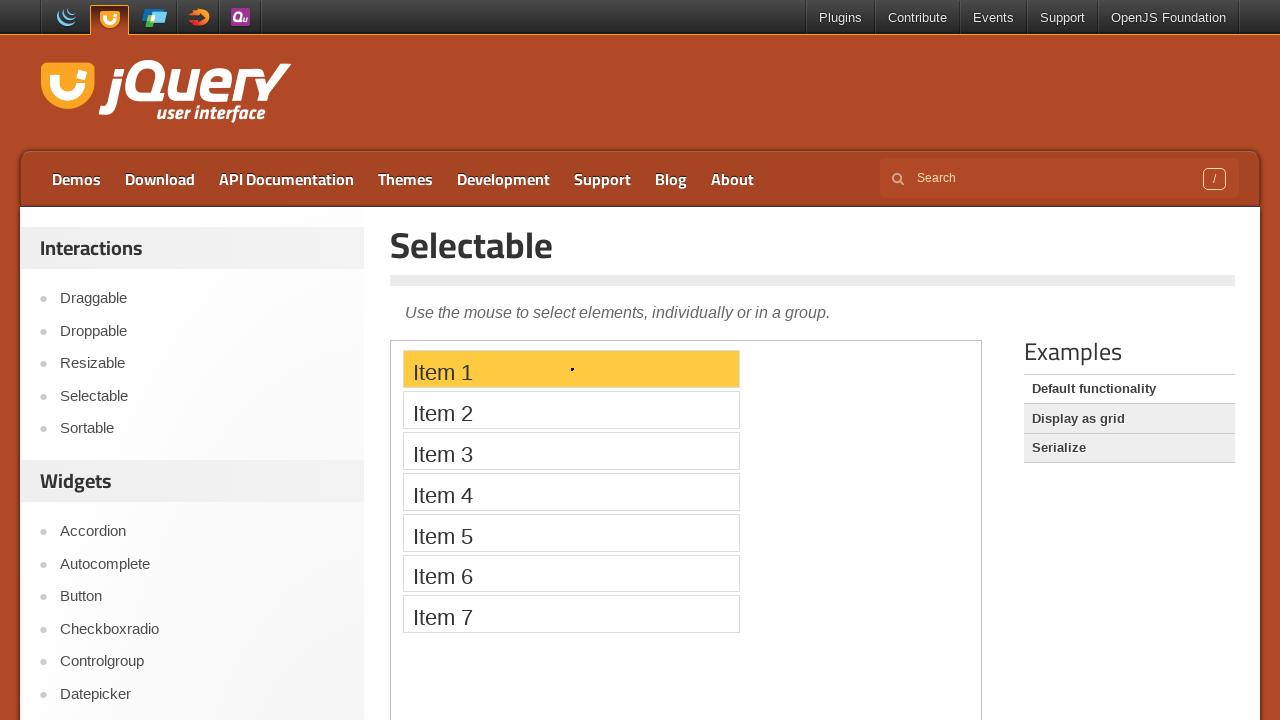

Dragged mouse to center of Item 5 at (571, 532)
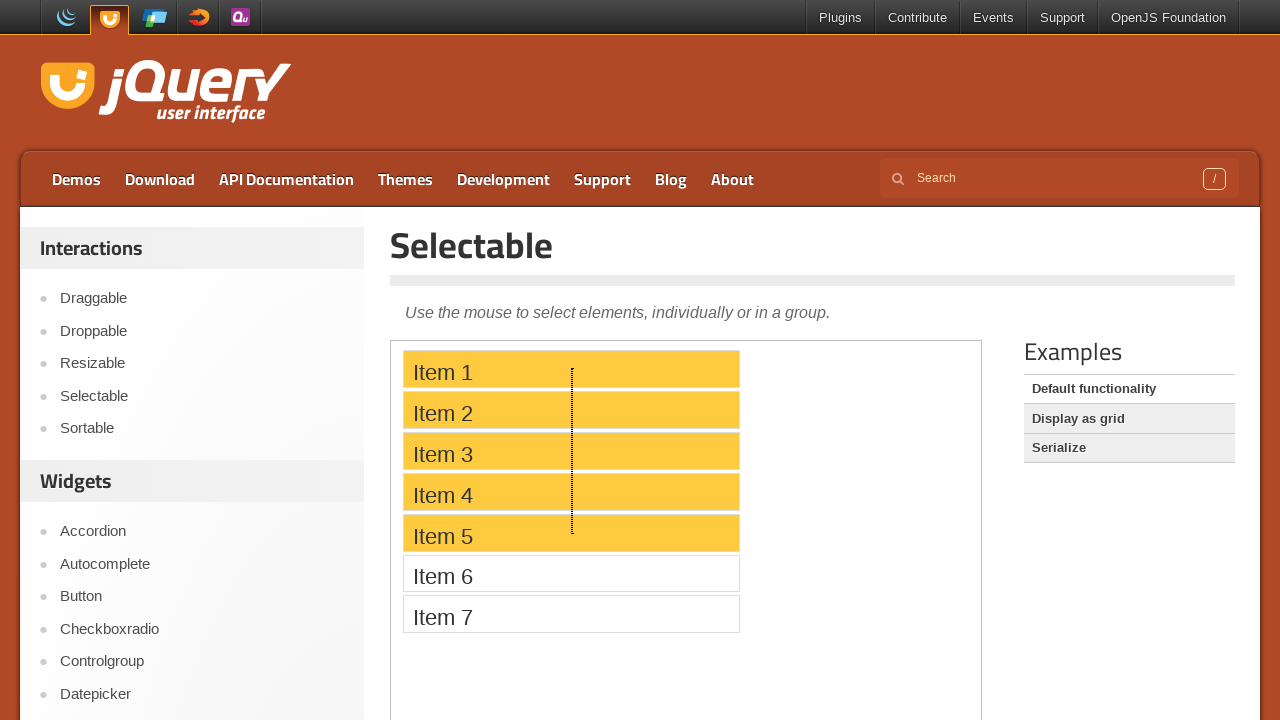

Released mouse button to complete selection from Item 1 to Item 5 at (571, 532)
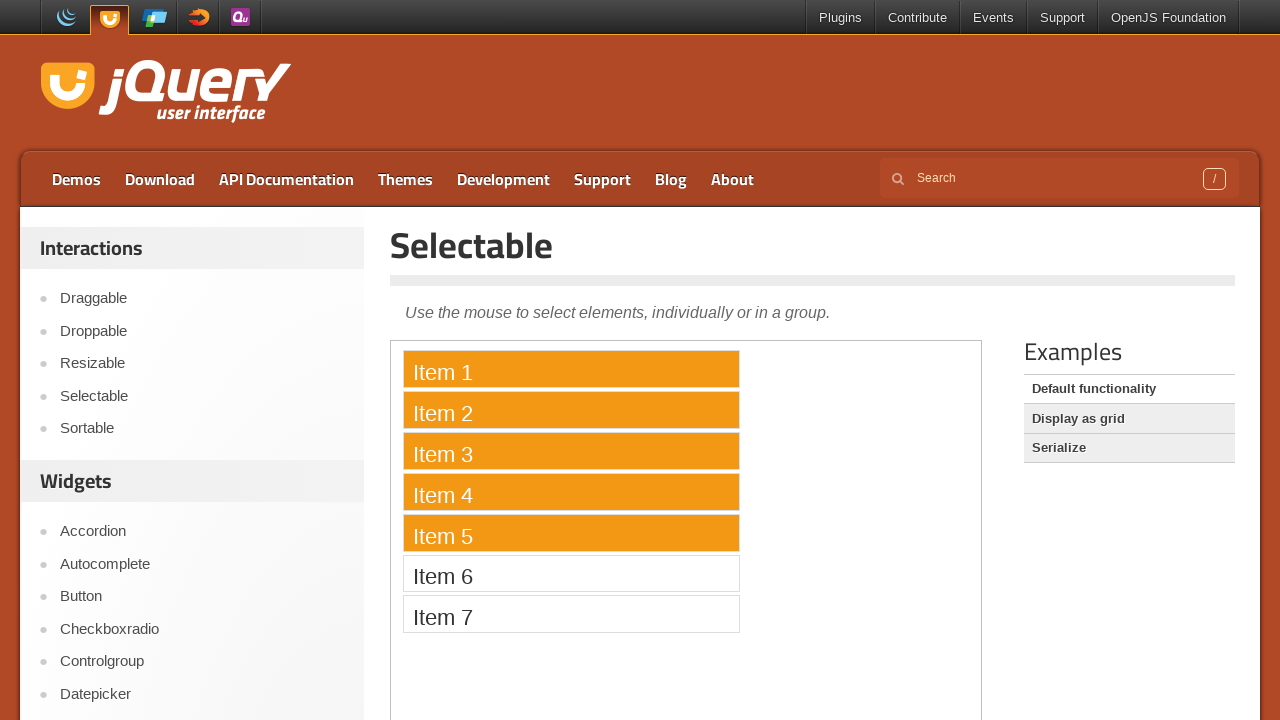

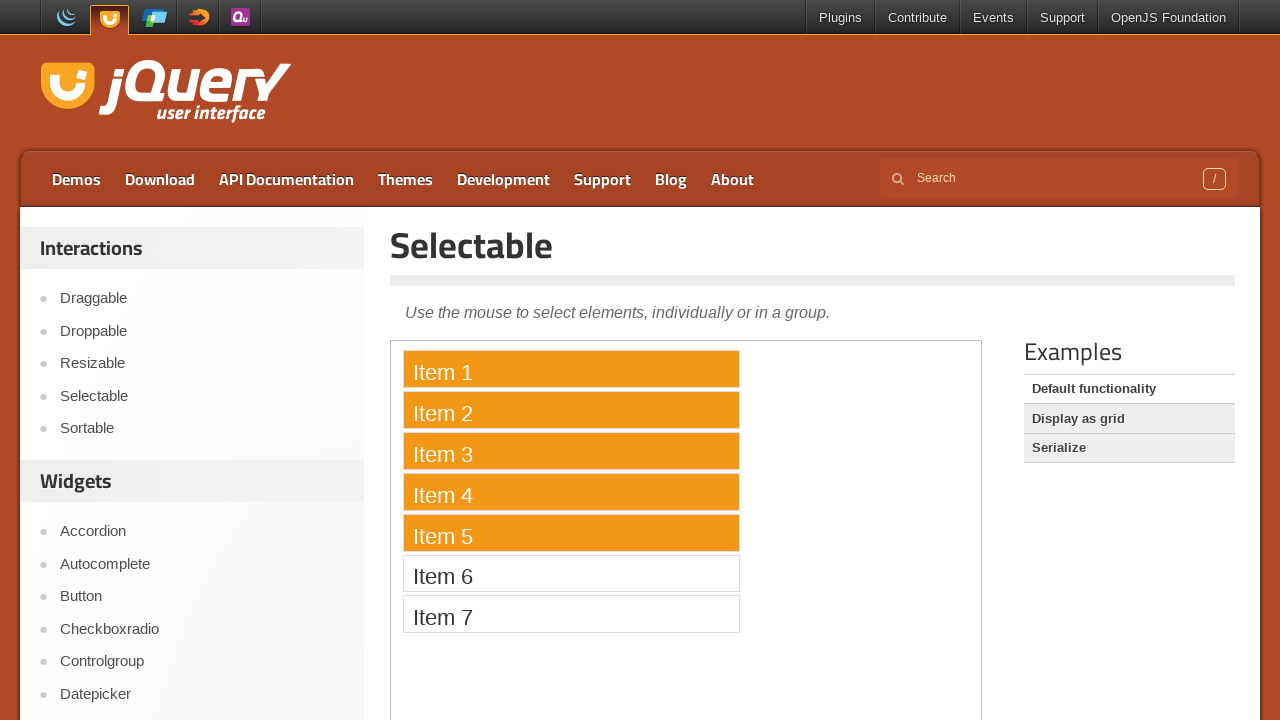